Tests radio button functionality by clicking on a radio button option labeled "Milk" and verifying the radio button group exists on an HTML forms tutorial page.

Starting URL: http://www.echoecho.com/htmlforms10.htm

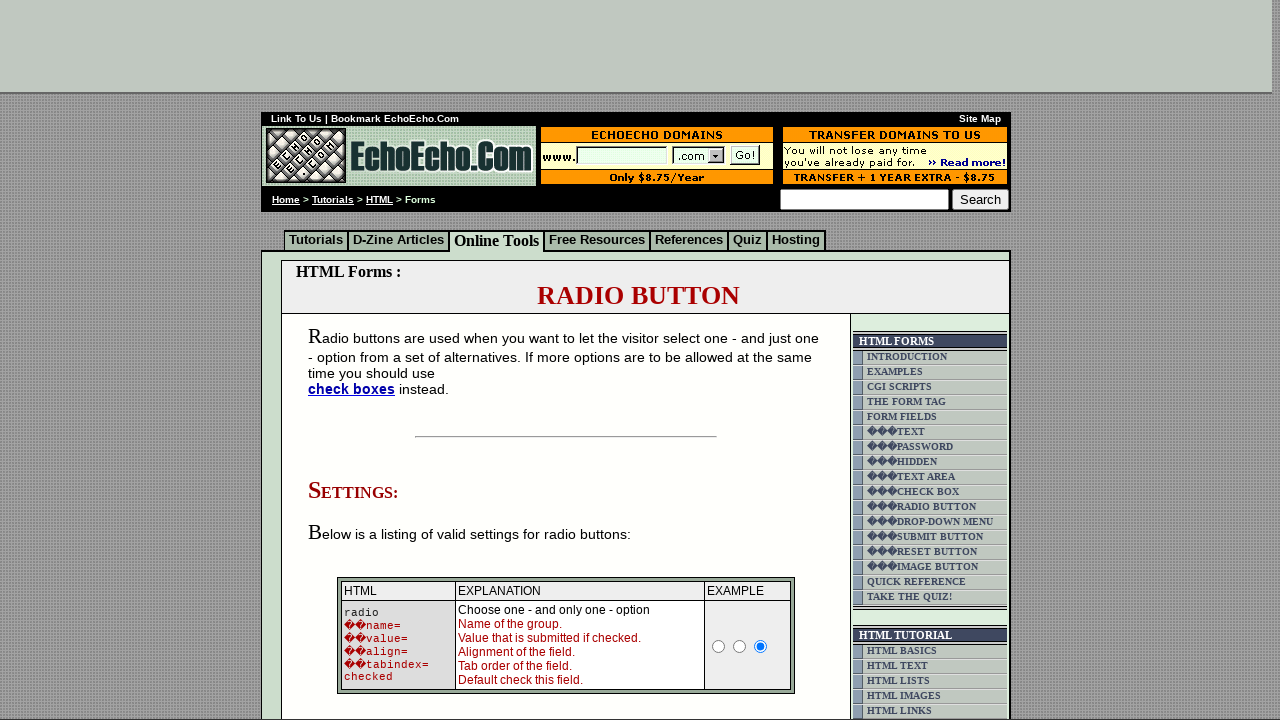

Clicked on the 'Milk' radio button option at (356, 360) on input[value='Milk']
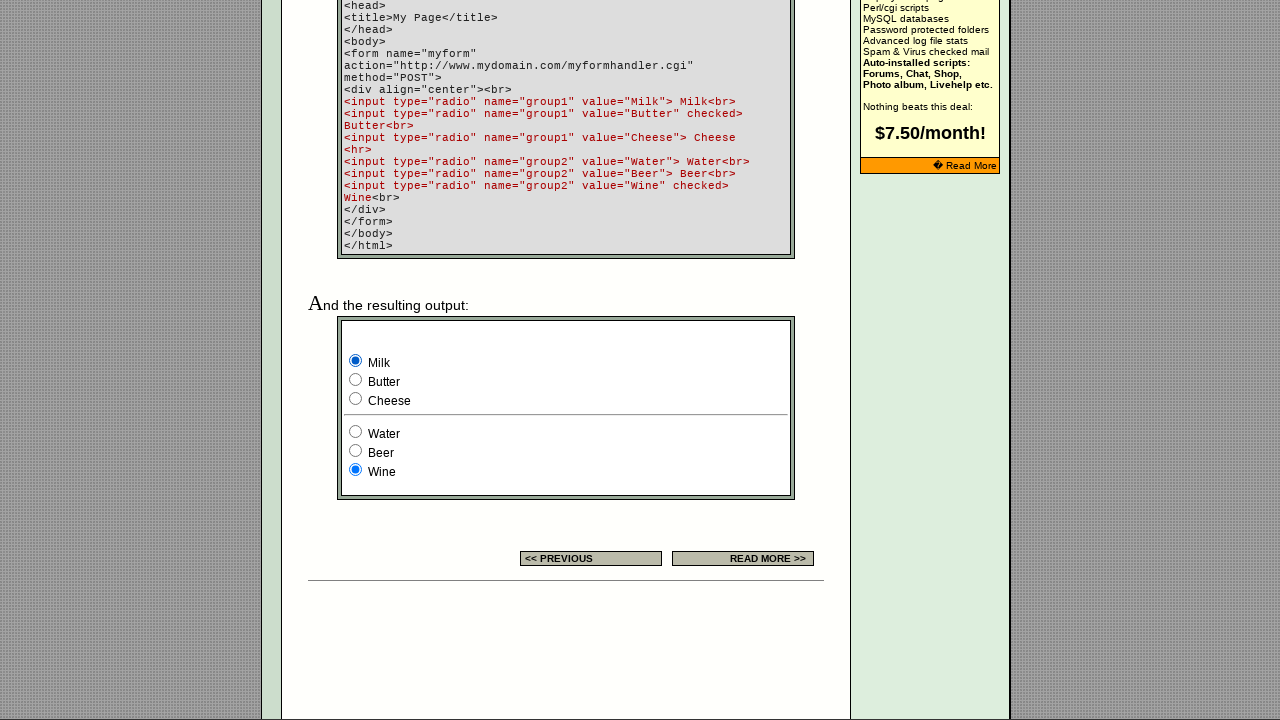

Verified radio button group 'group1' is present on the page
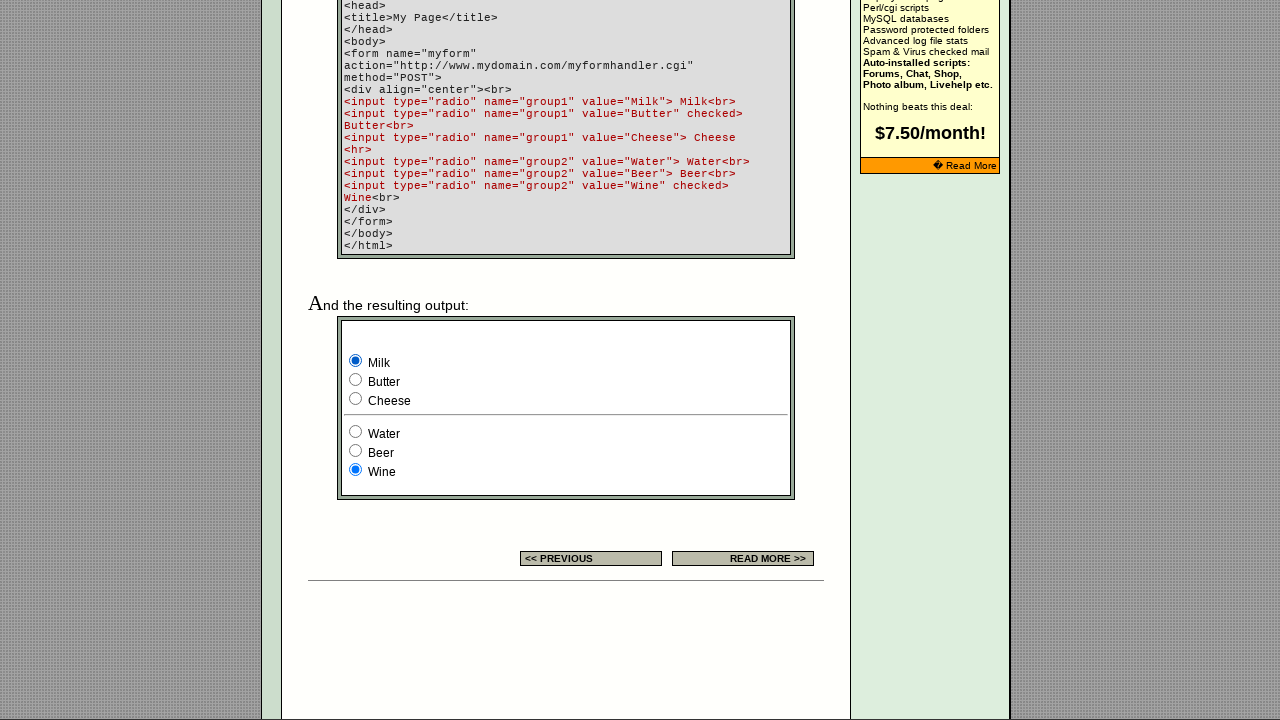

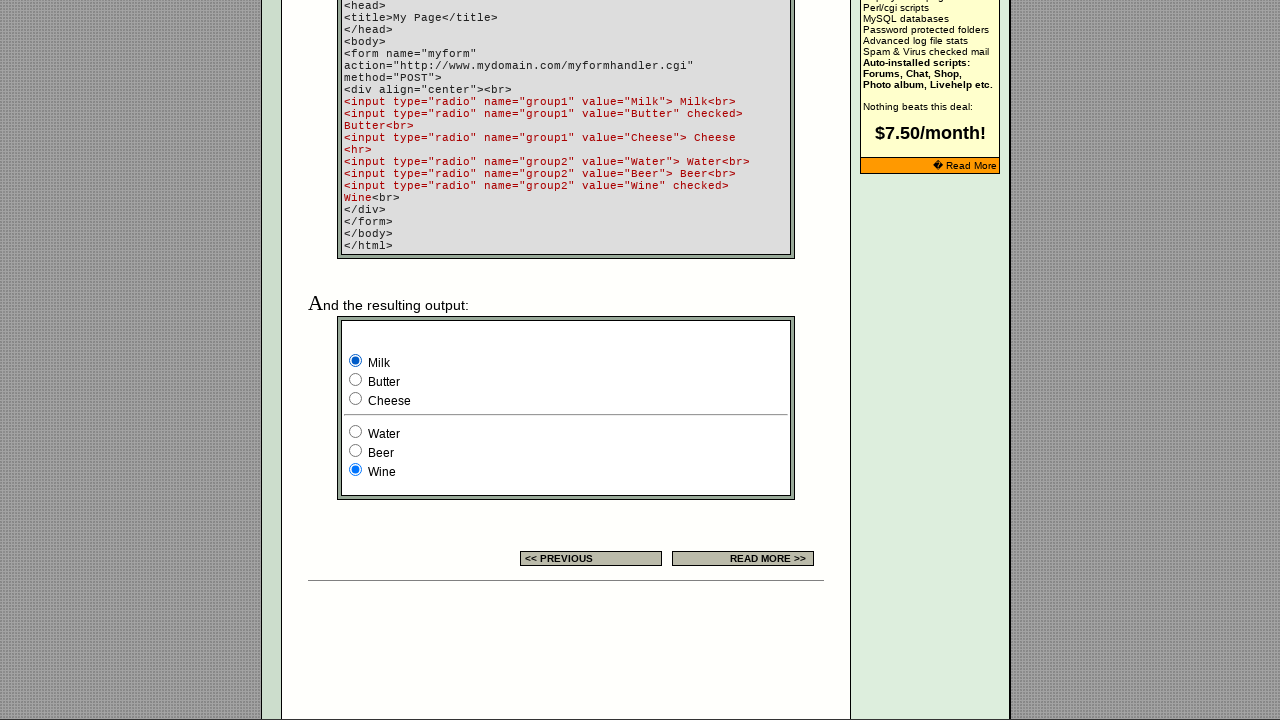